Tests the ePrime application by filling a text field with a long repeated text (1000 repetitions of "to be "), clicking a button, and verifying the output numbers.

Starting URL: https://qe-at-cgi-fi.github.io/eprime/

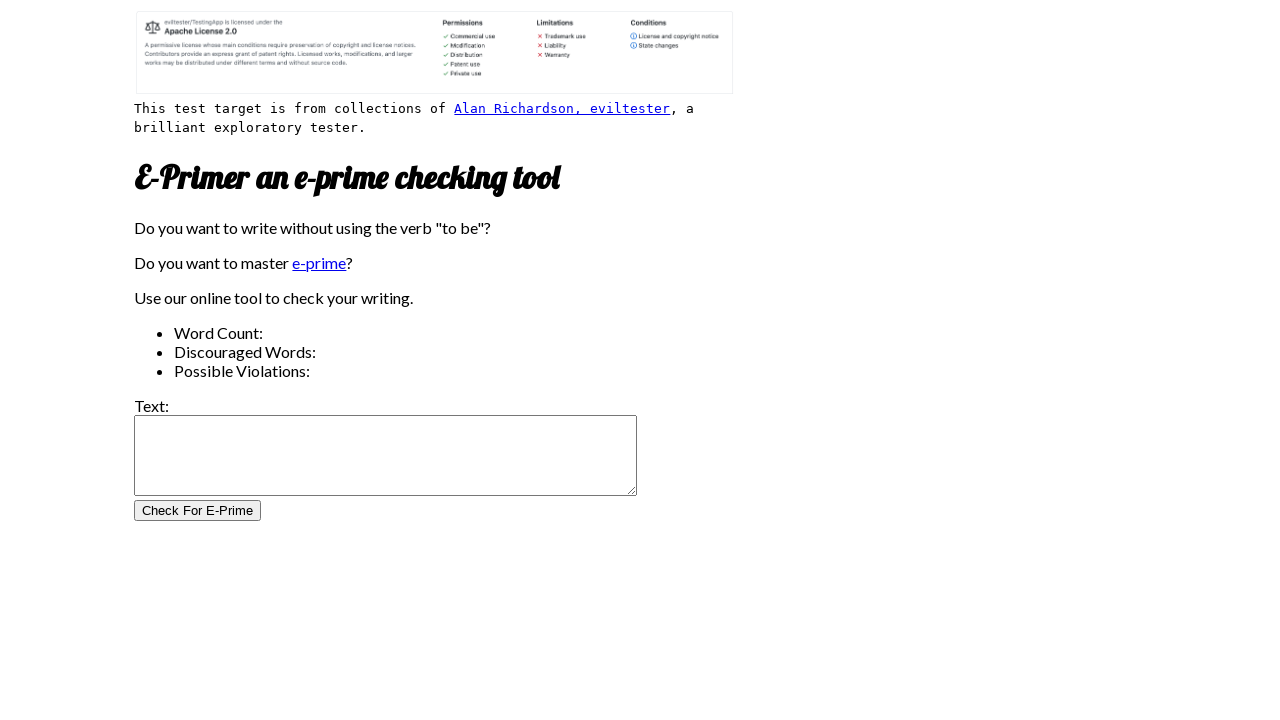

Filled test field with 1000 repetitions of 'to be ' on #test_field
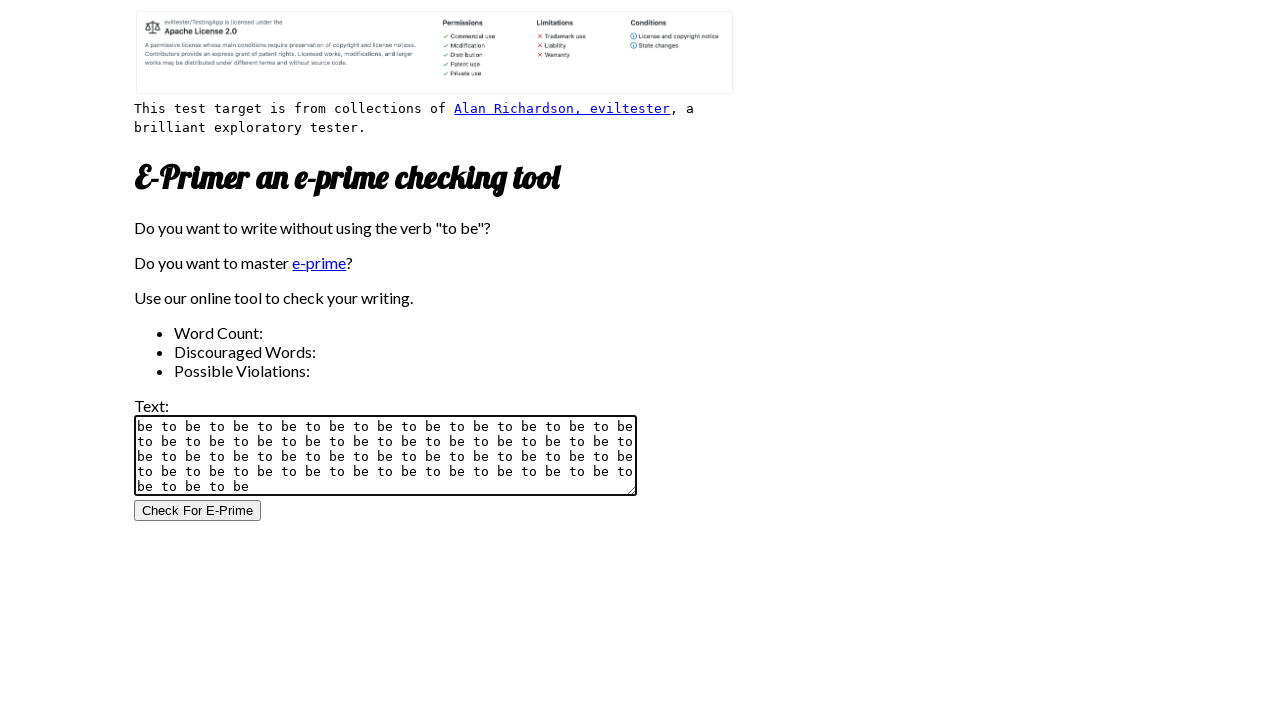

Clicked the test button at (198, 511) on #test_button
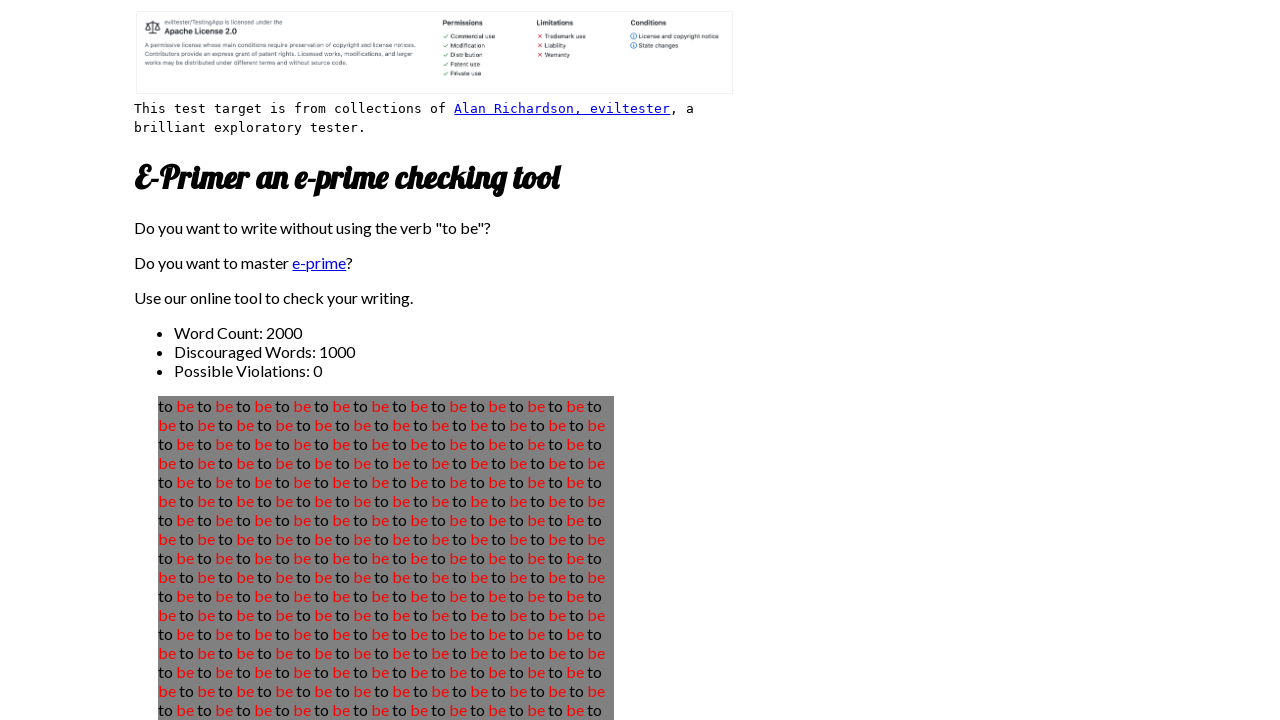

Test results loaded and verified
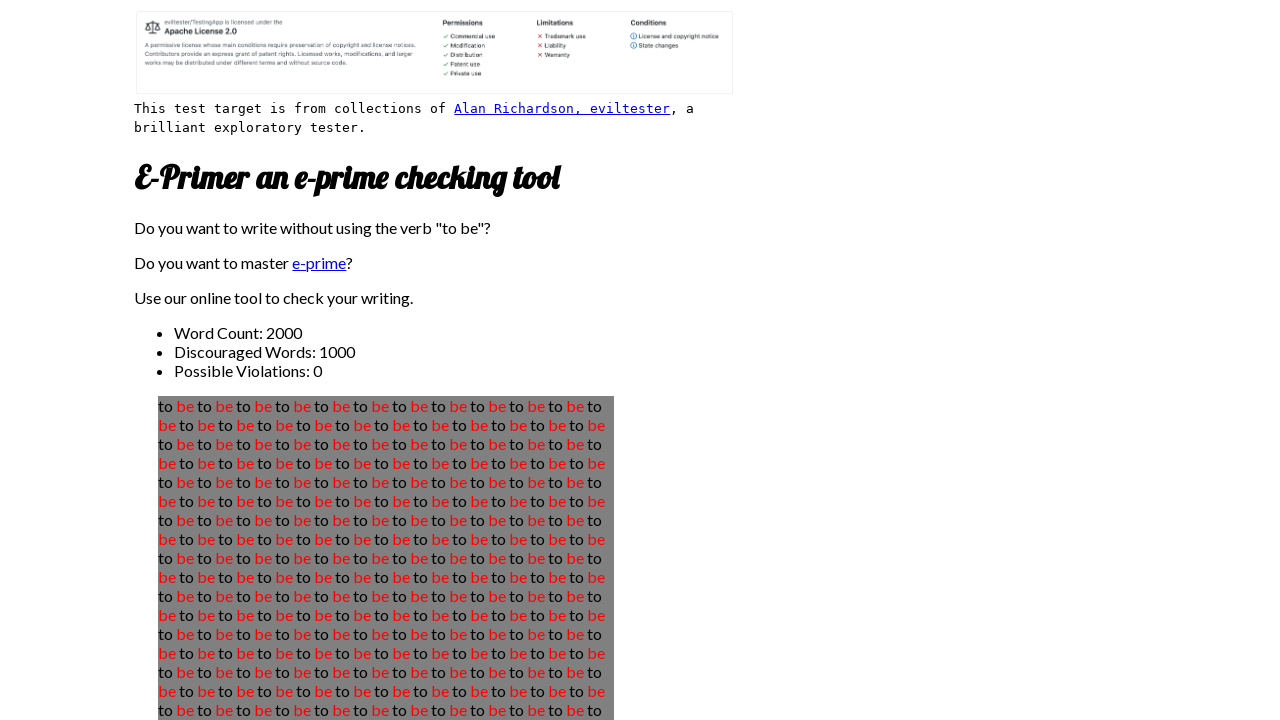

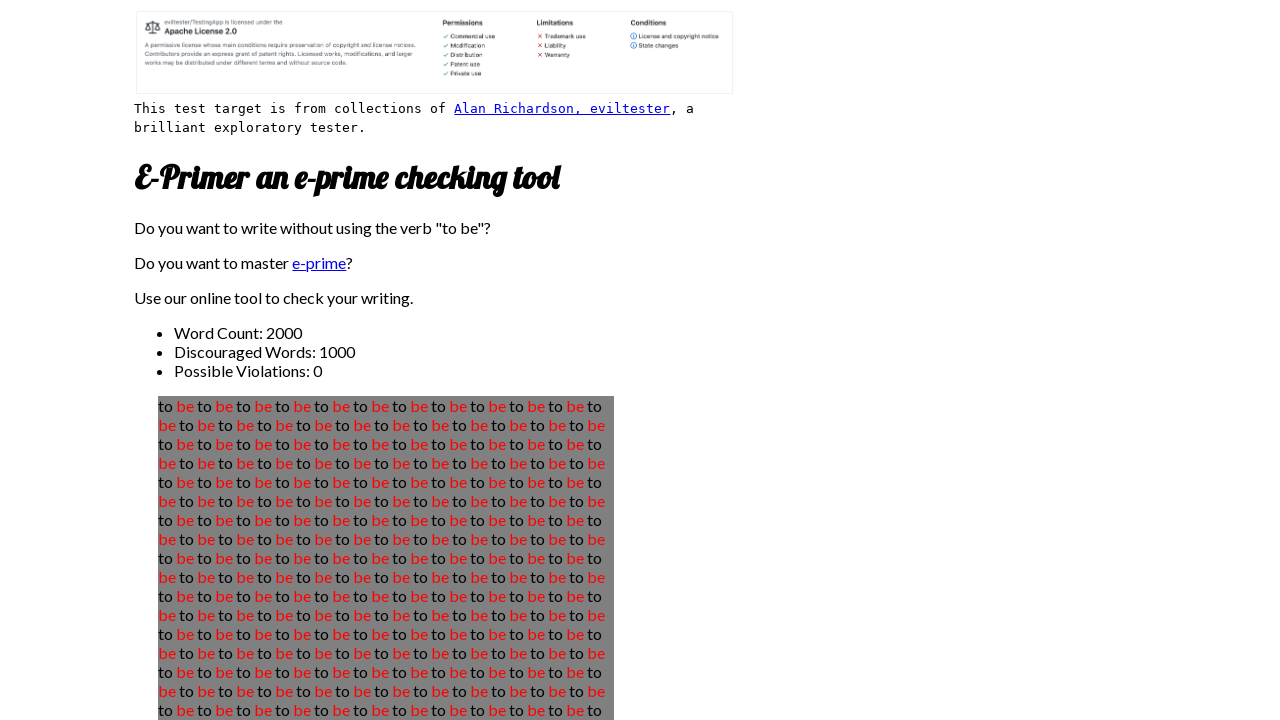